Tests checkbox, radio button, and switch interactions across two websites - checking/unchecking checkboxes, selecting radio buttons, and toggling switches

Starting URL: https://selectorshub.com/xpath-practice-page/

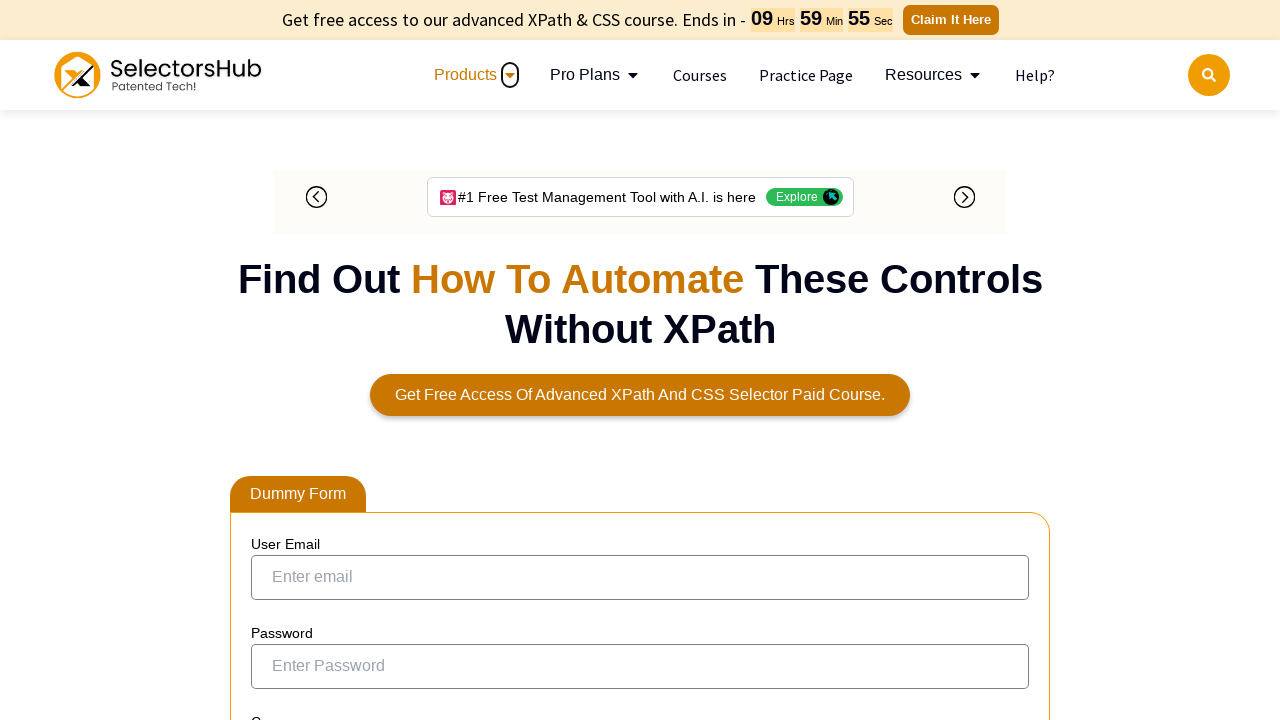

Located the select all checkbox element
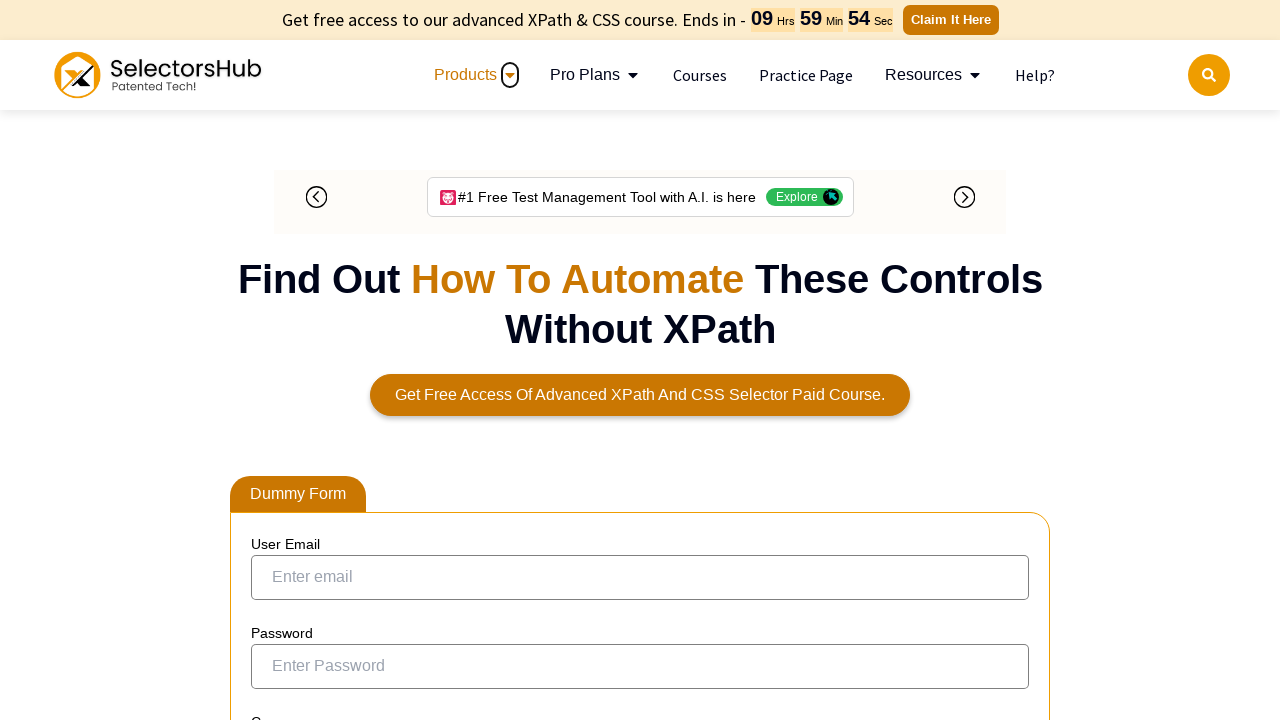

Checkbox was unchecked, so checked it at (274, 360) on xpath=//*[@name='chkSelectAll'] >> nth=0
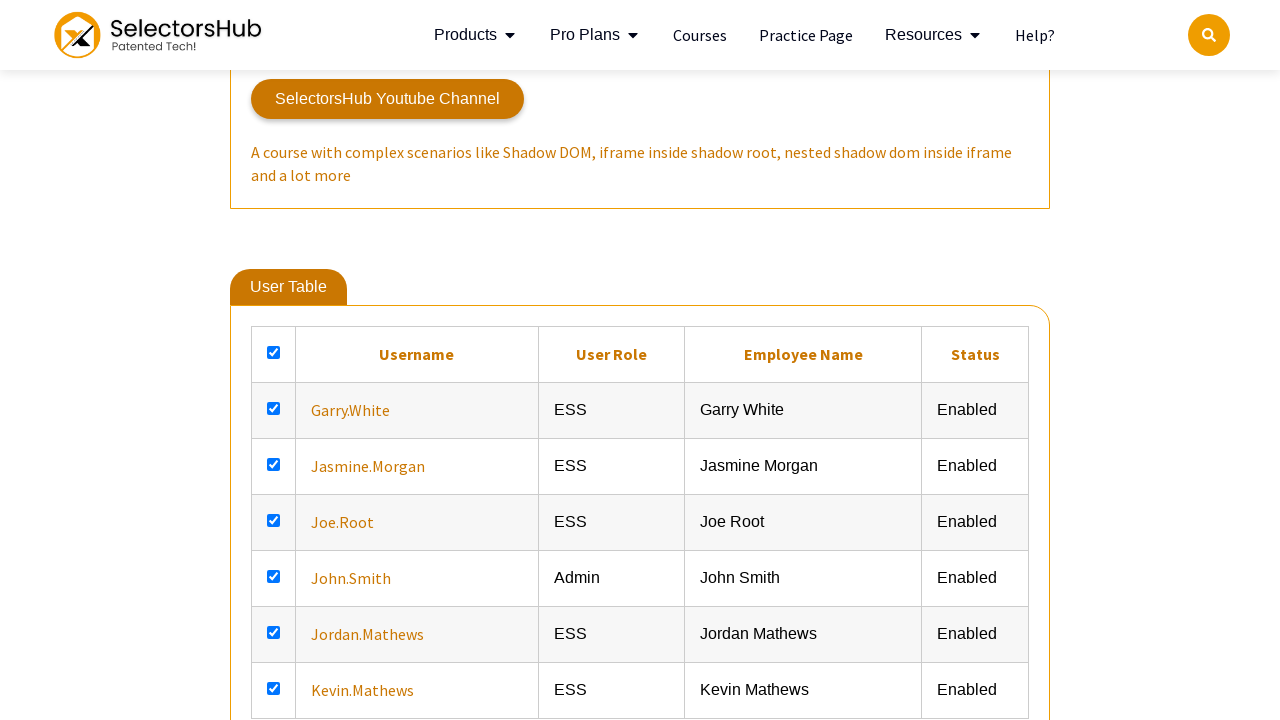

Checkbox was checked, so unchecked it at (274, 352) on xpath=//*[@name='chkSelectAll'] >> nth=0
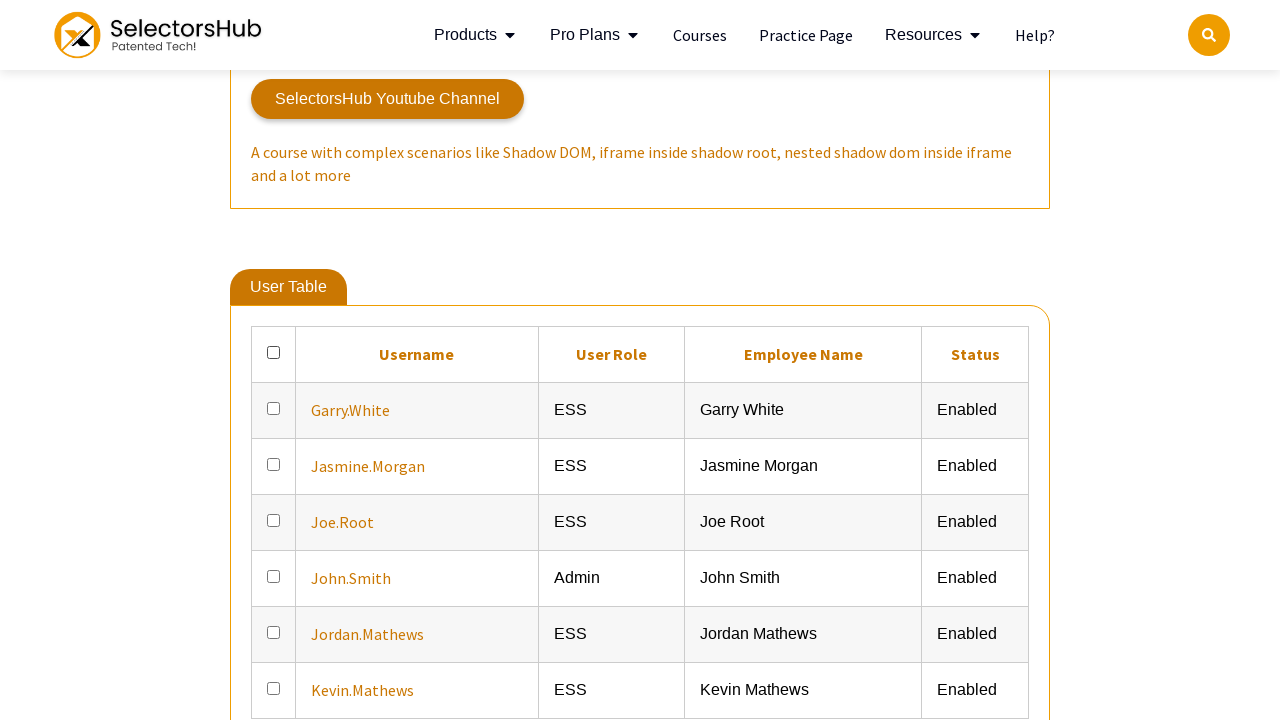

Set checkbox to checked state
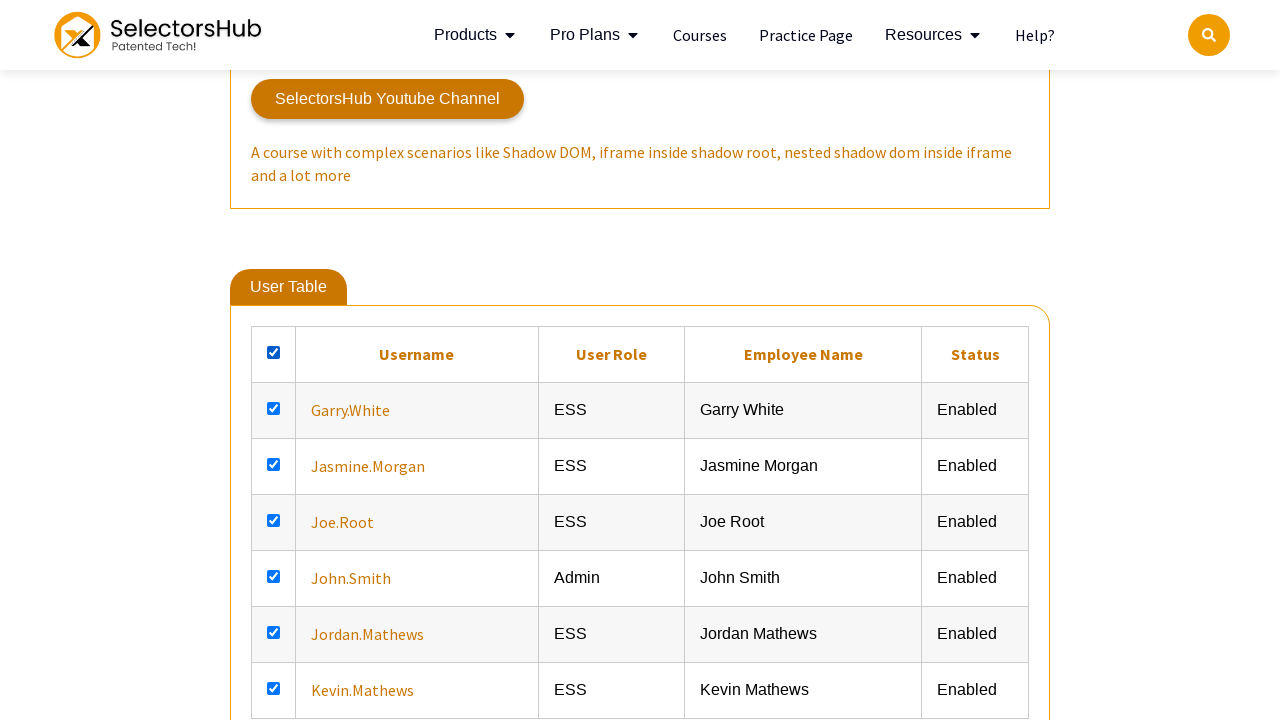

Navigated to bootswatch.com for radio button and switch tests
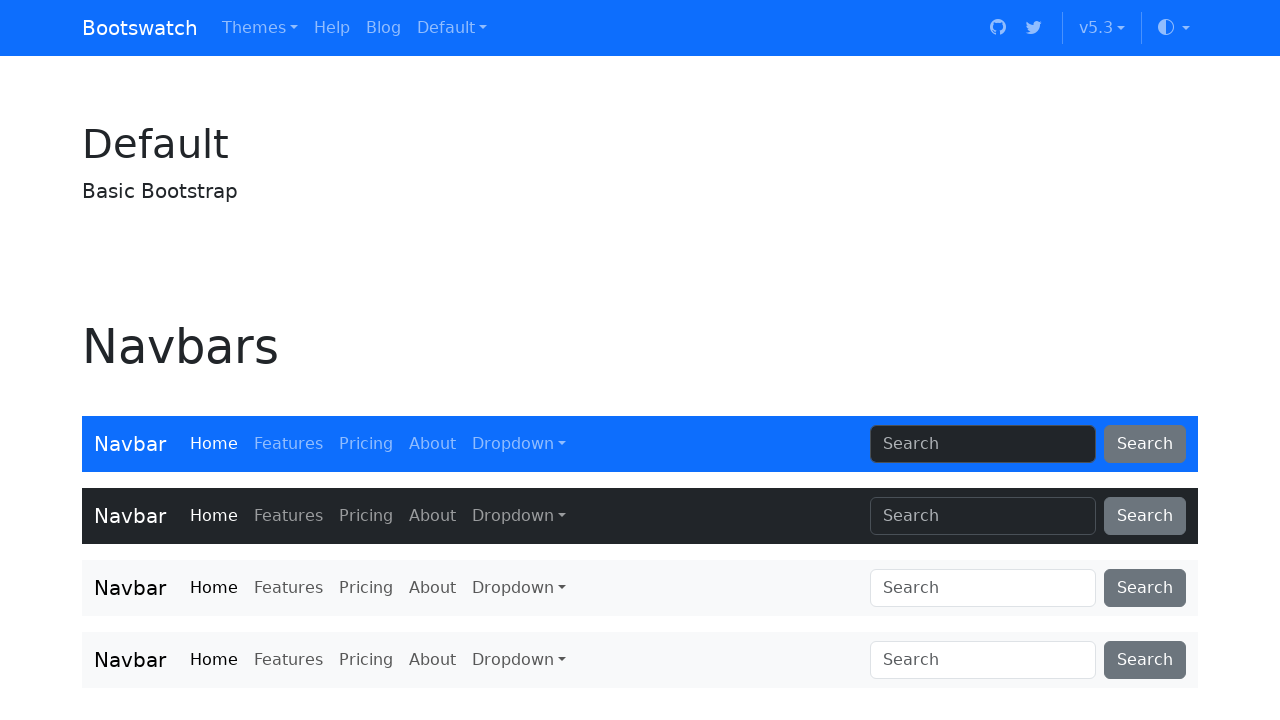

Selected radio button option 2 at (90, 361) on xpath=//input[@id='optionsRadios2']
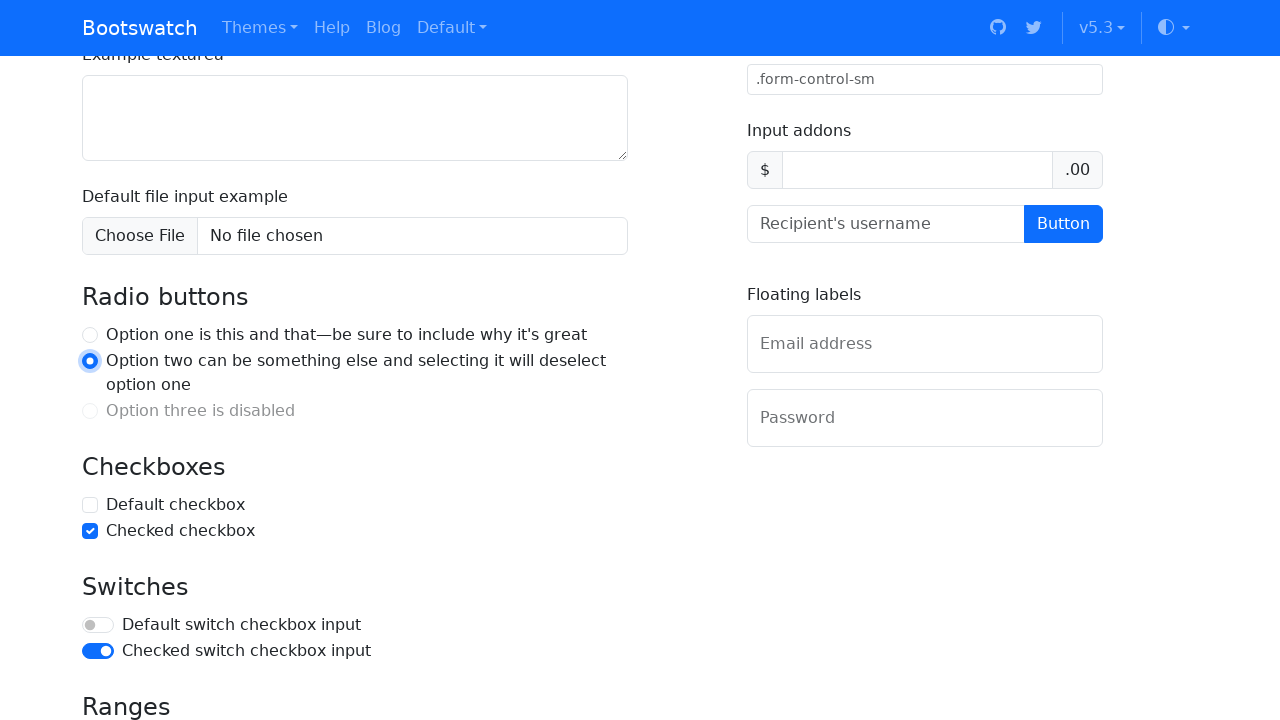

Toggled switch to checked state on xpath=//input[@id='flexSwitchCheckChecked']
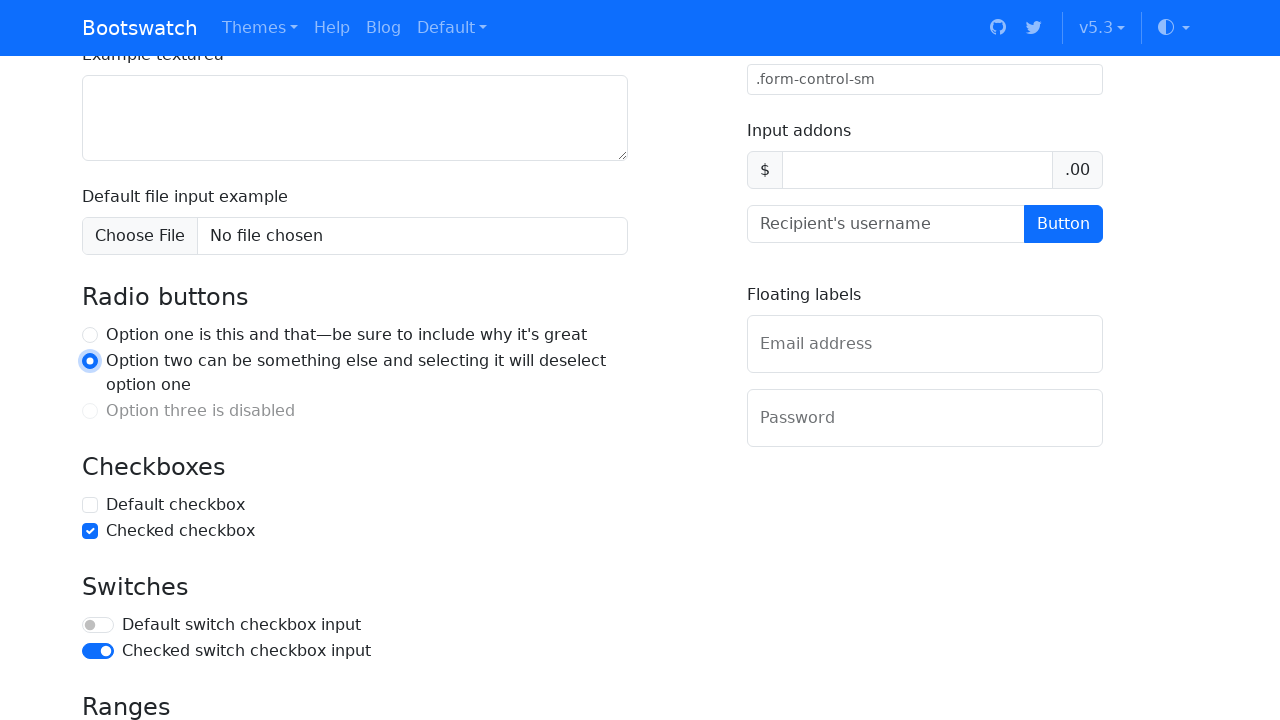

Toggled switch to unchecked state at (98, 651) on xpath=//input[@id='flexSwitchCheckChecked']
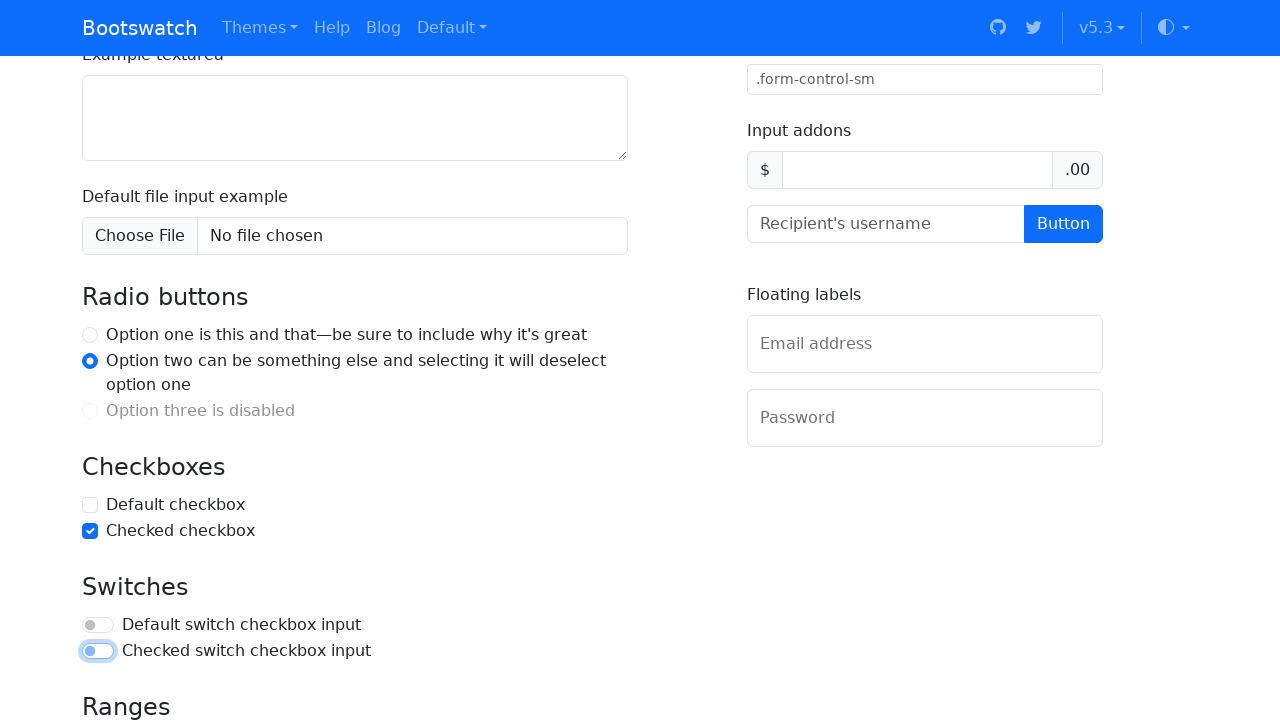

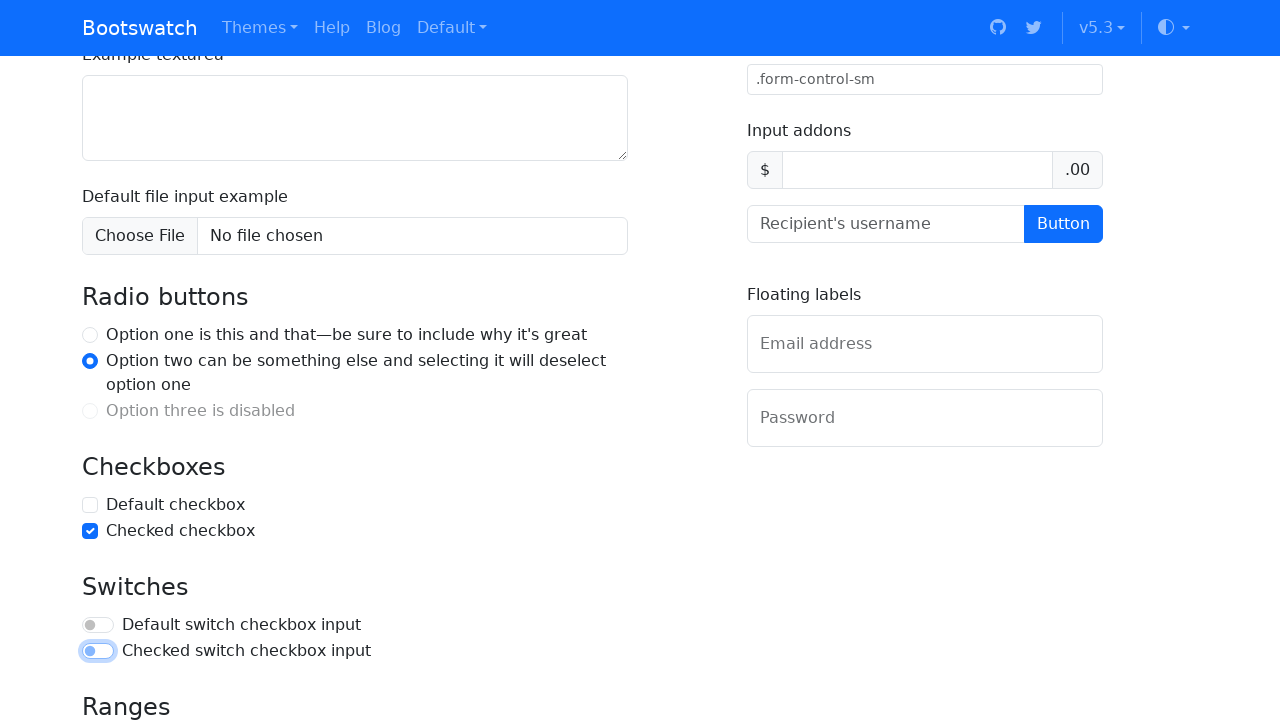